Tests checkbox functionality by clicking all checkboxes on the test automation practice page

Starting URL: https://testautomationpractice.blogspot.com/

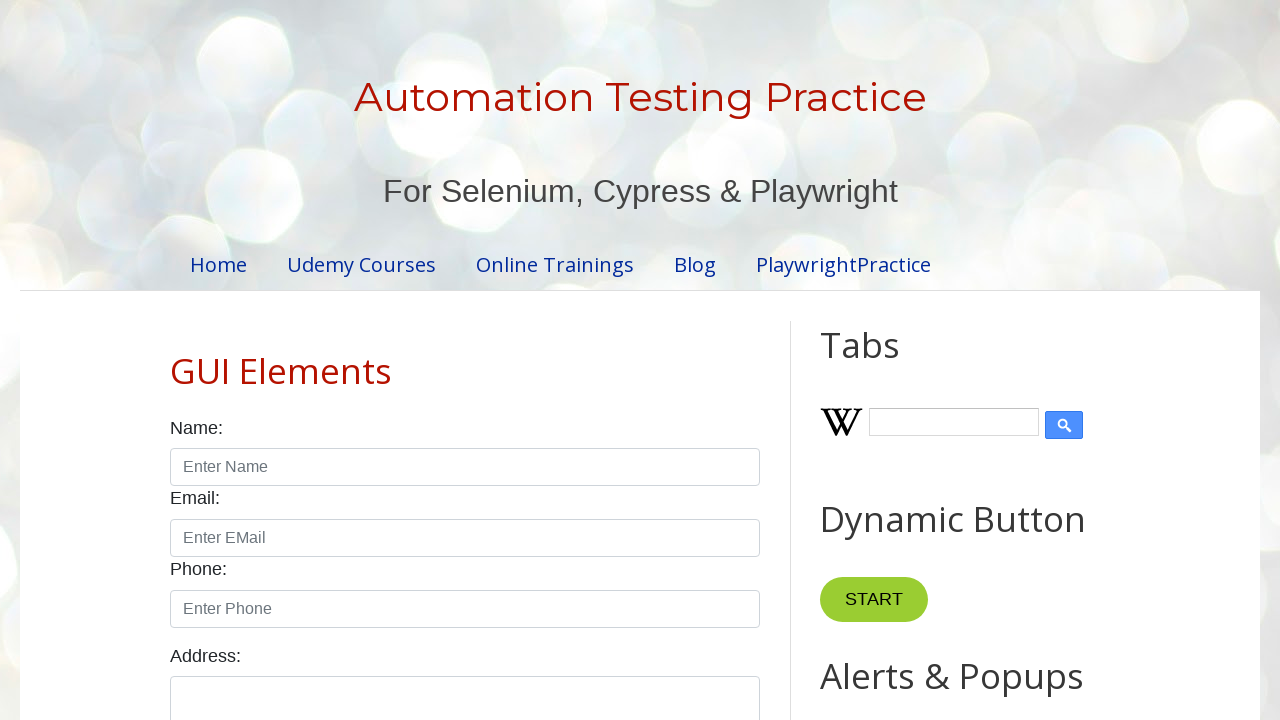

Navigated to test automation practice page
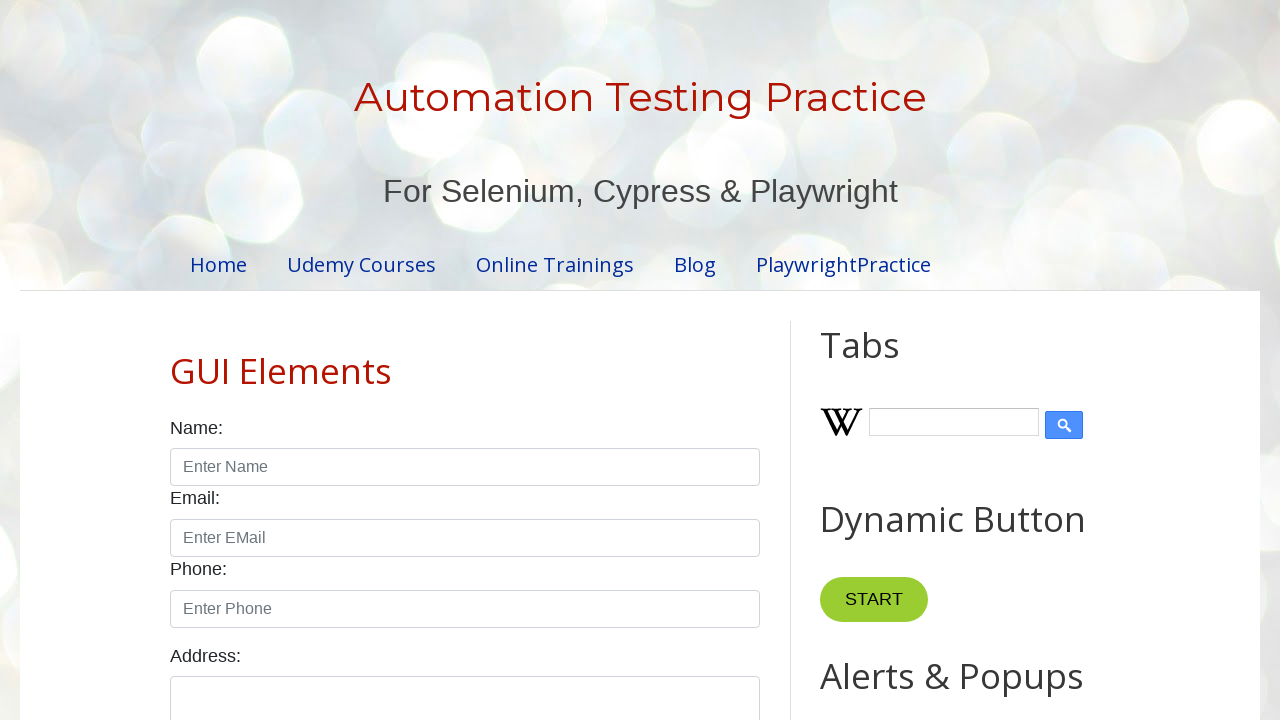

Located all checkboxes on the page
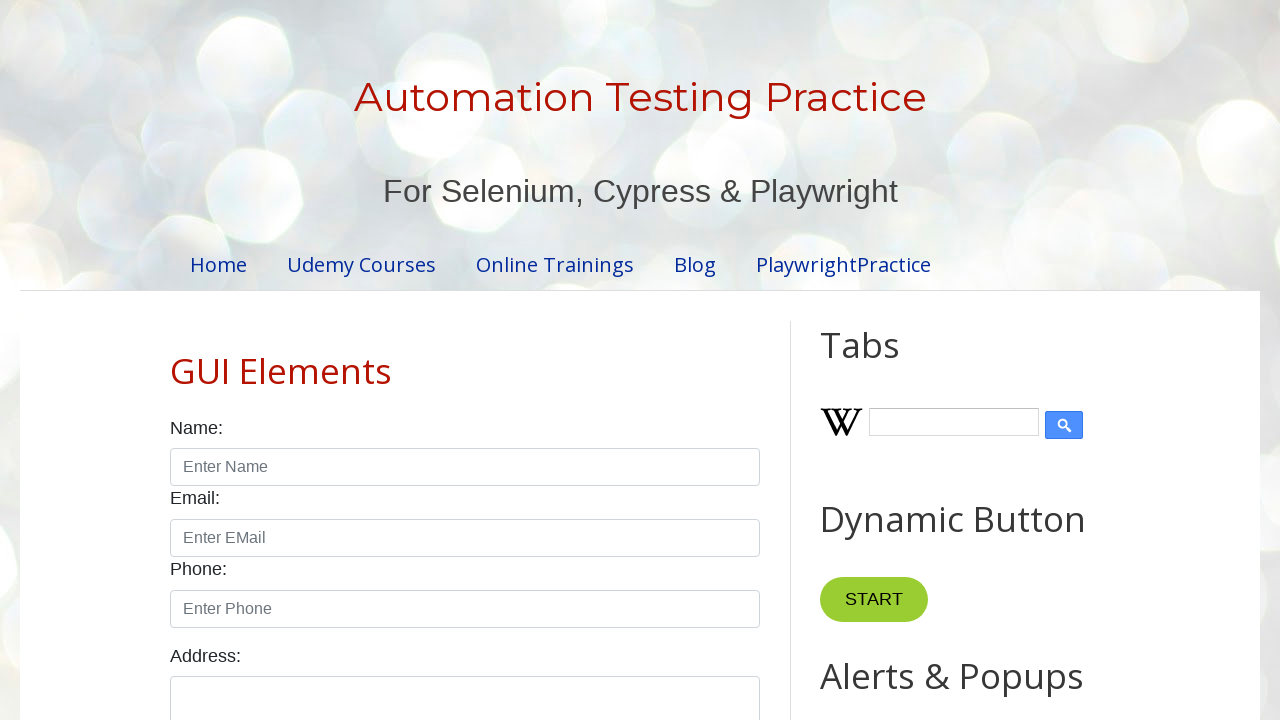

Clicked a checkbox at (176, 360) on input[type='checkbox'].form-check-input >> nth=0
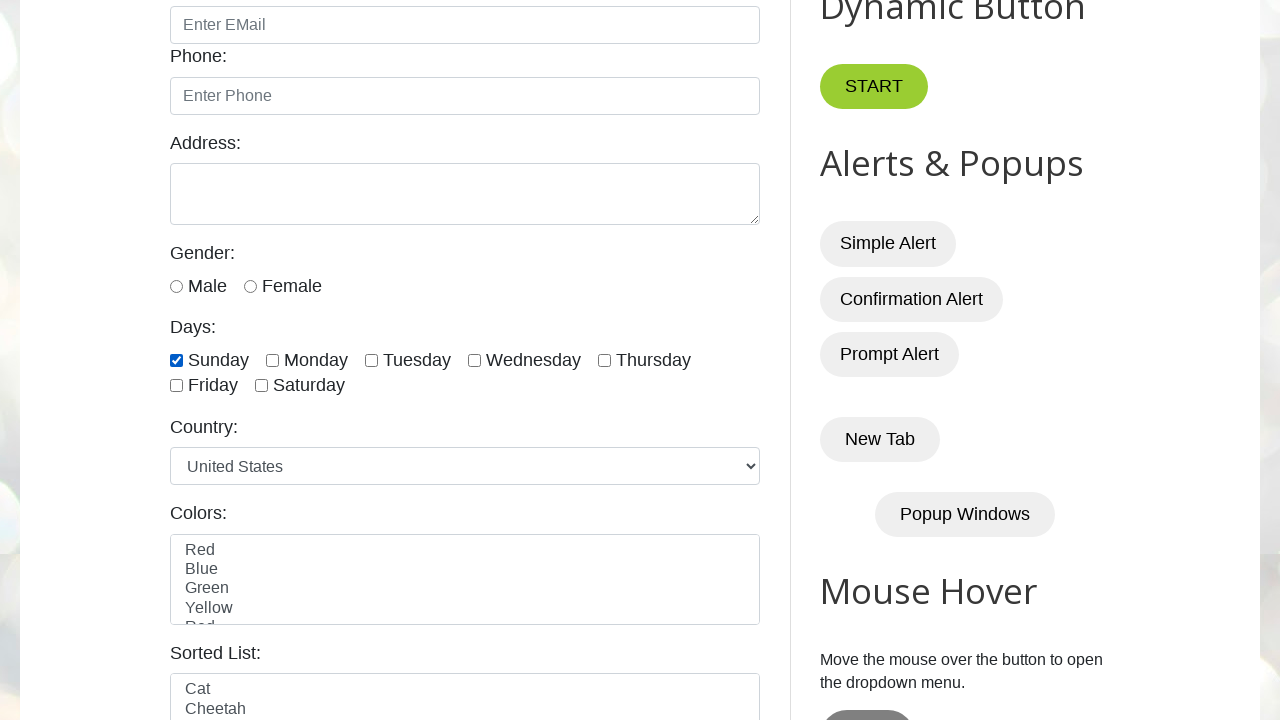

Clicked a checkbox at (272, 360) on input[type='checkbox'].form-check-input >> nth=1
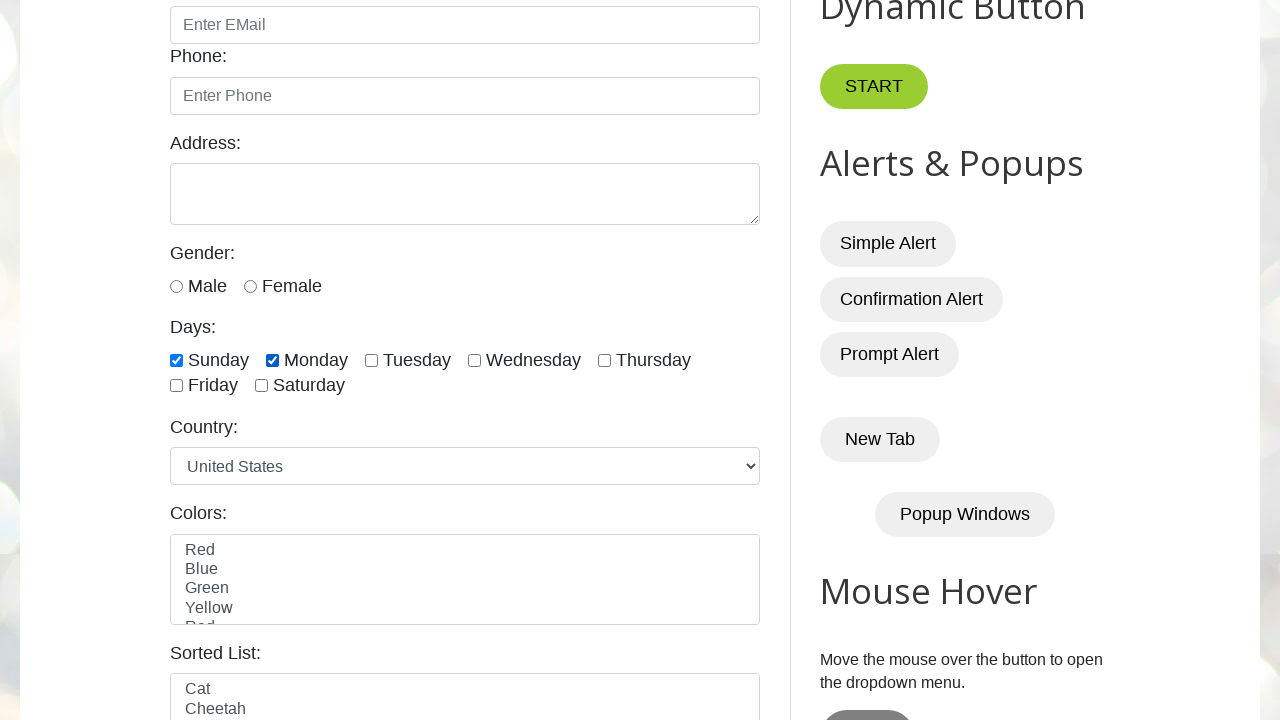

Clicked a checkbox at (372, 360) on input[type='checkbox'].form-check-input >> nth=2
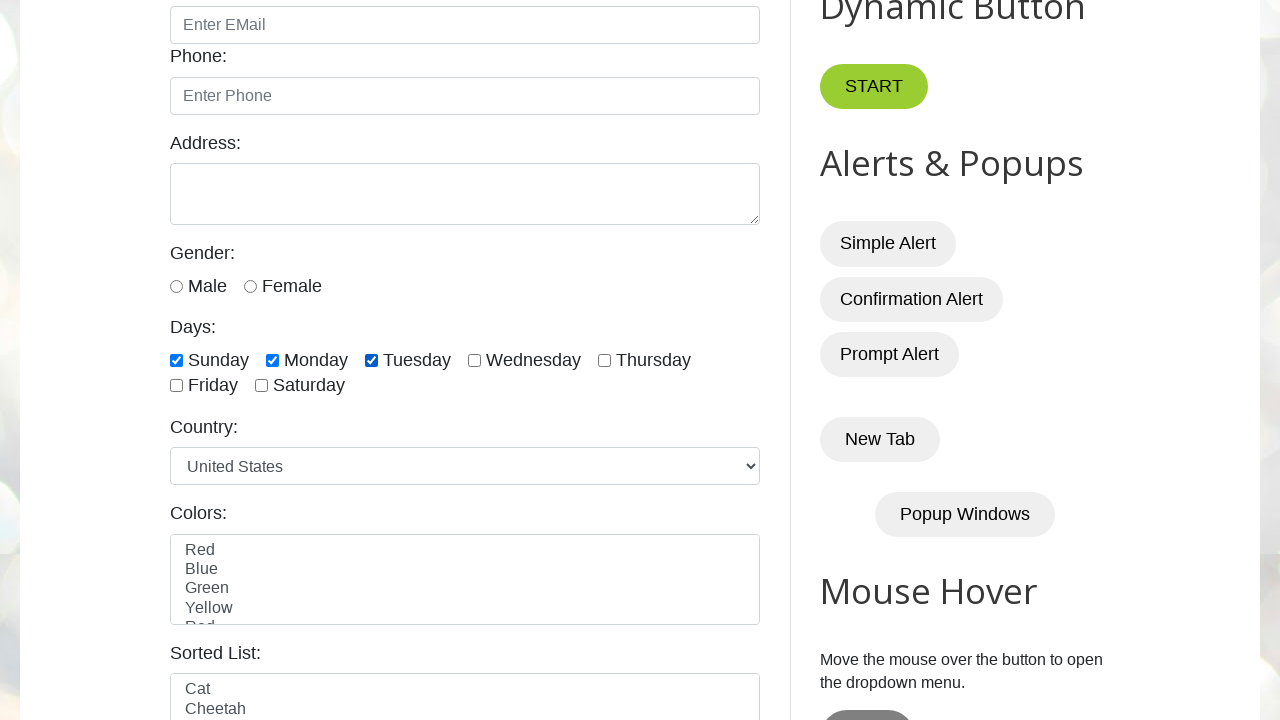

Clicked a checkbox at (474, 360) on input[type='checkbox'].form-check-input >> nth=3
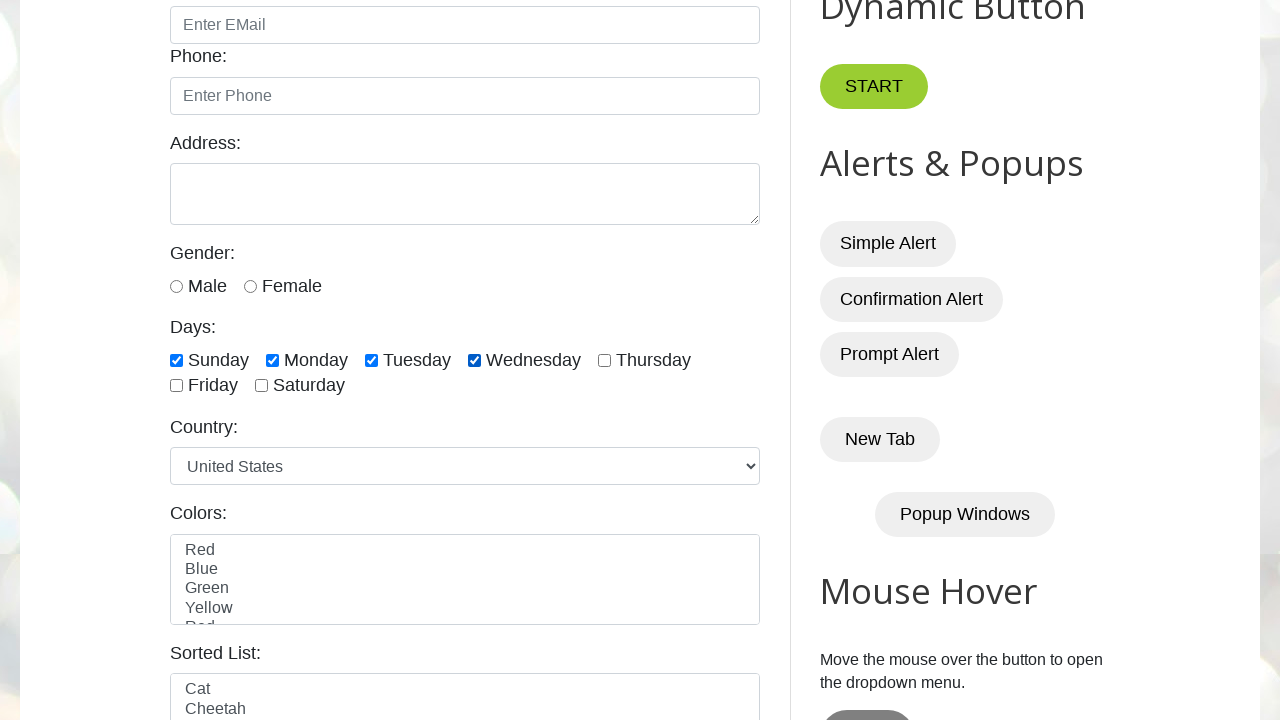

Clicked a checkbox at (604, 360) on input[type='checkbox'].form-check-input >> nth=4
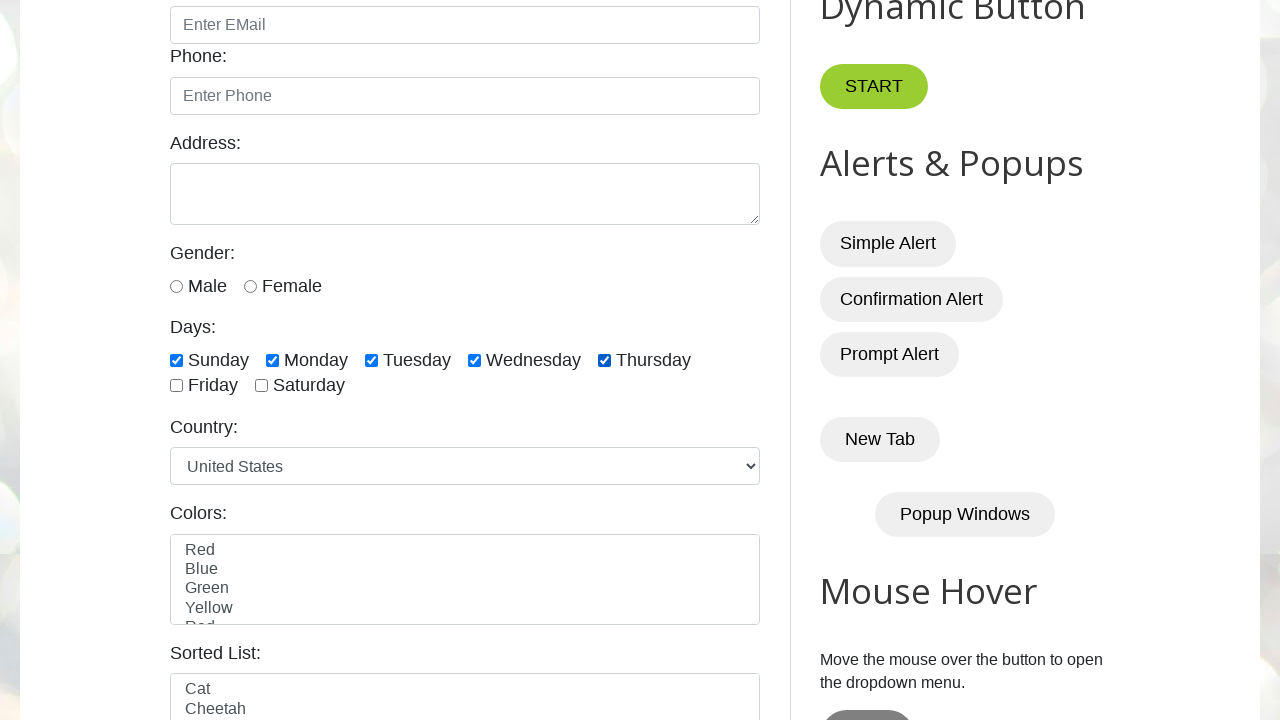

Clicked a checkbox at (176, 386) on input[type='checkbox'].form-check-input >> nth=5
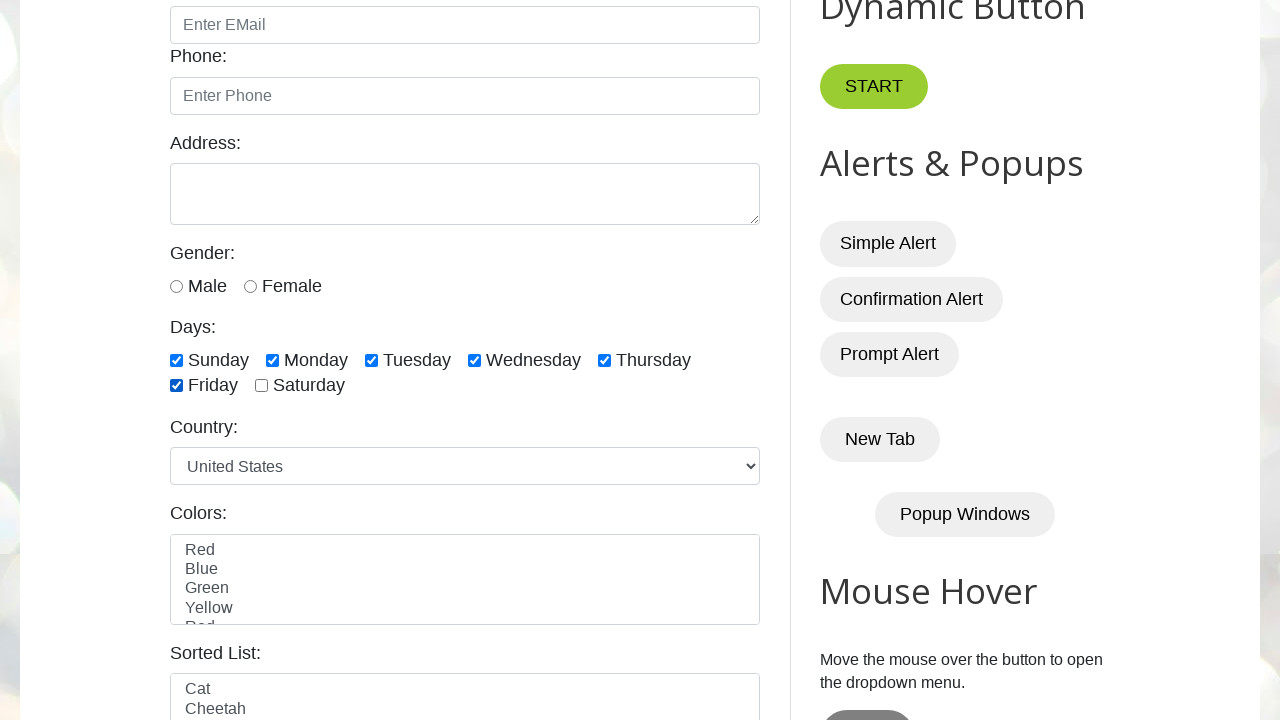

Clicked a checkbox at (262, 386) on input[type='checkbox'].form-check-input >> nth=6
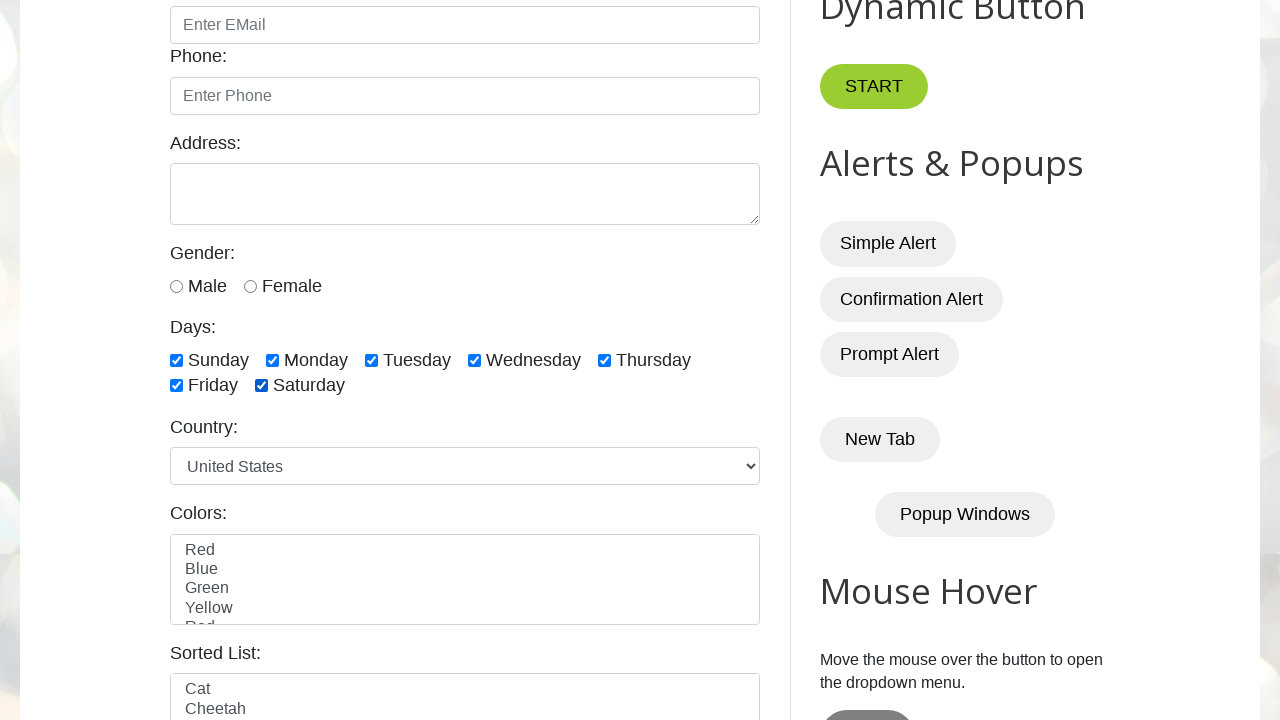

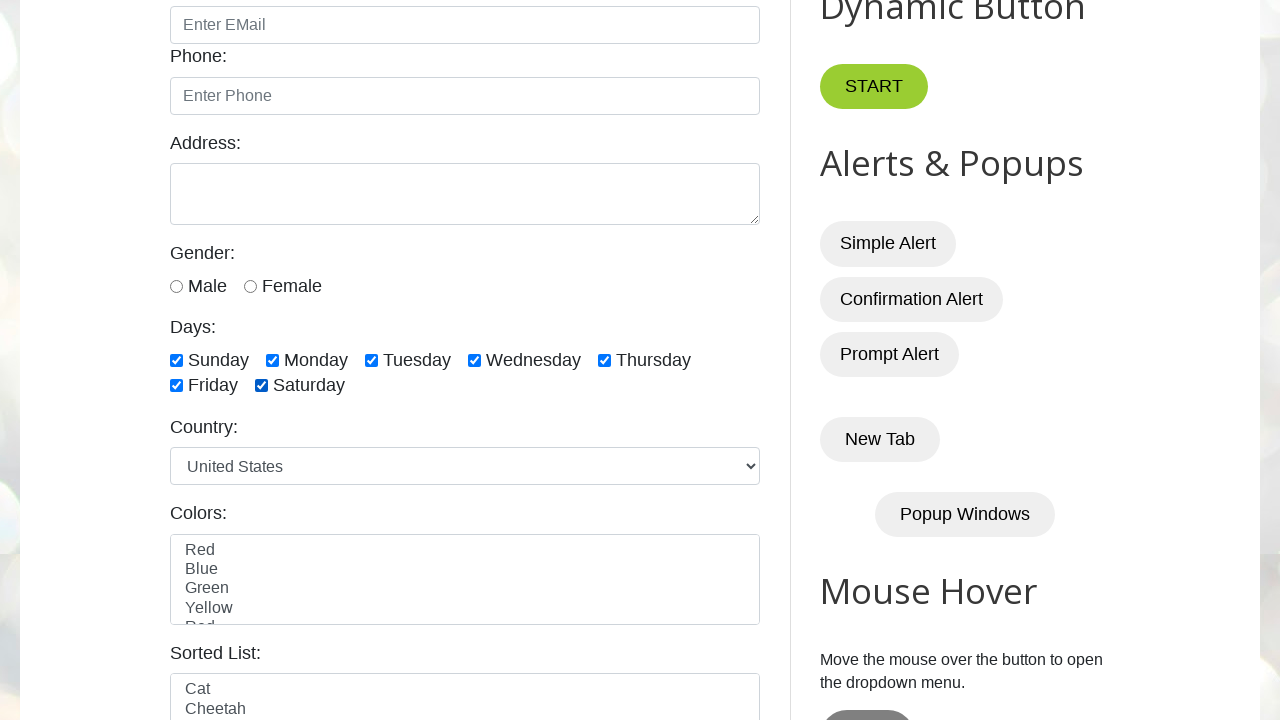